Tests adding multiple grocery items to cart by searching through product list and clicking add buttons for specific items (Brocolli, Beetroot, Cucumber, Apple, Pumpkin, Mushroom)

Starting URL: https://rahulshettyacademy.com/seleniumPractise/#/

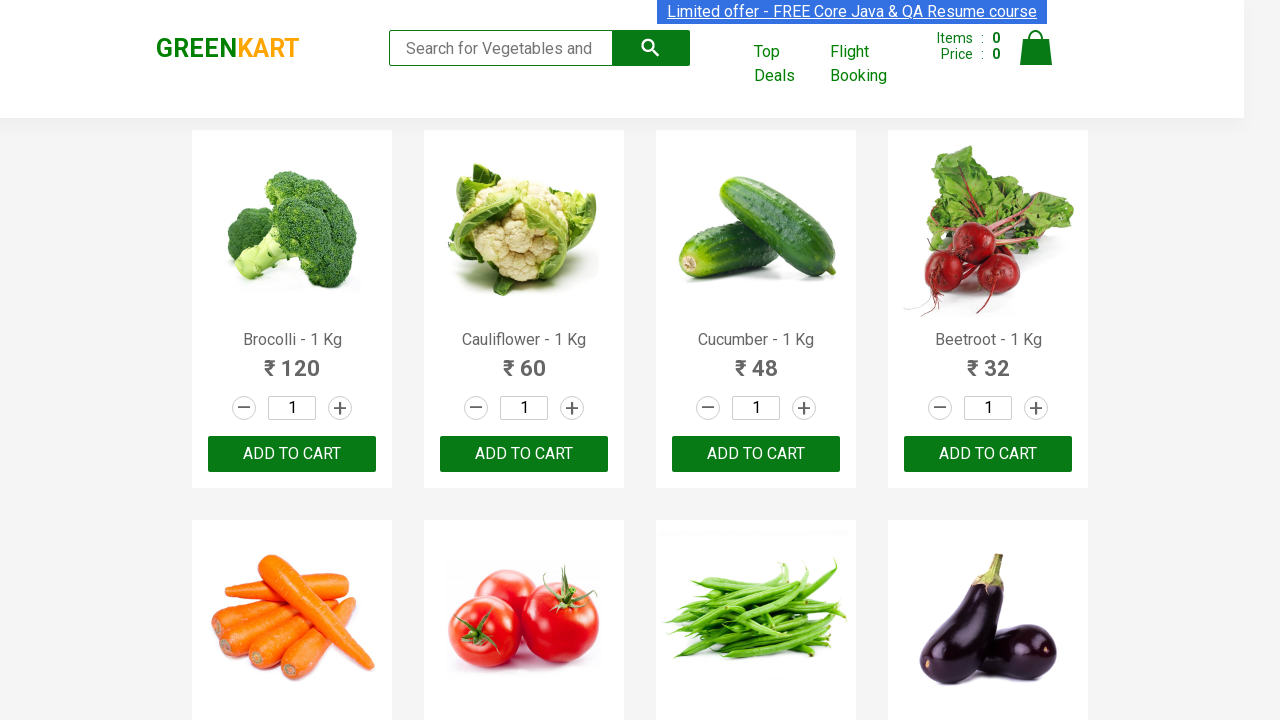

Waited for product list to load
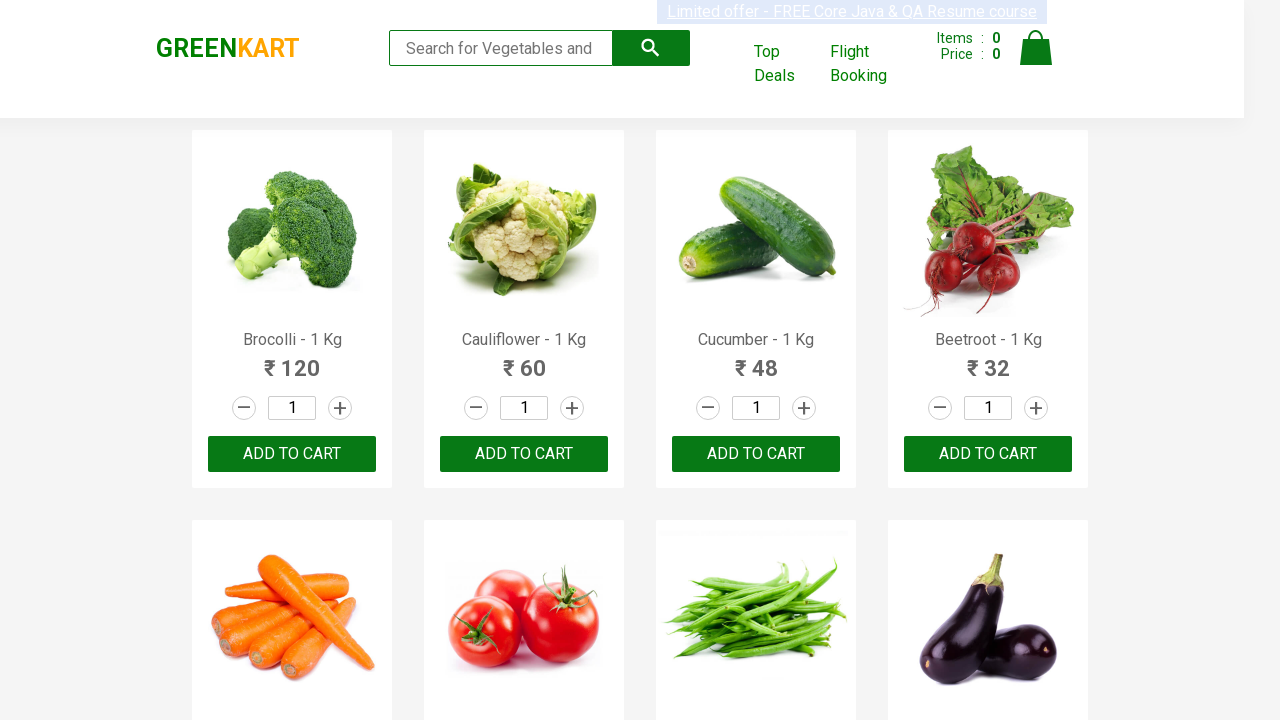

Retrieved all product elements from page
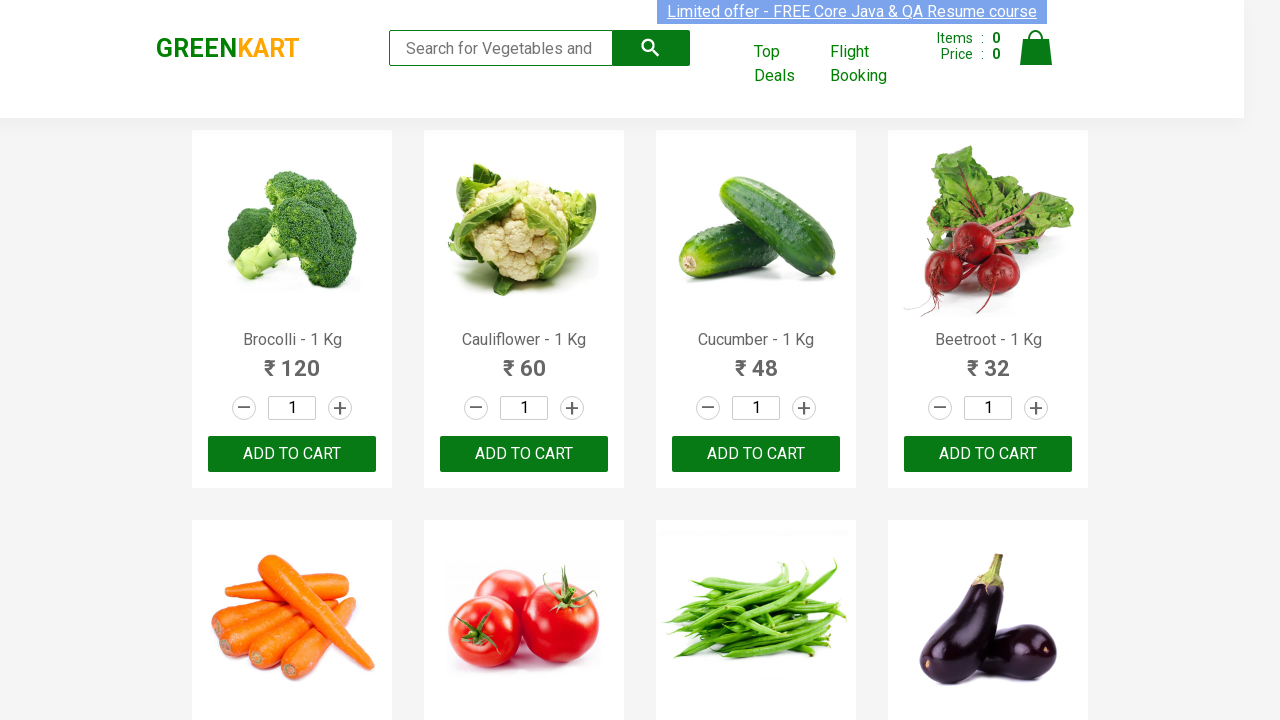

Added Brocolli to cart
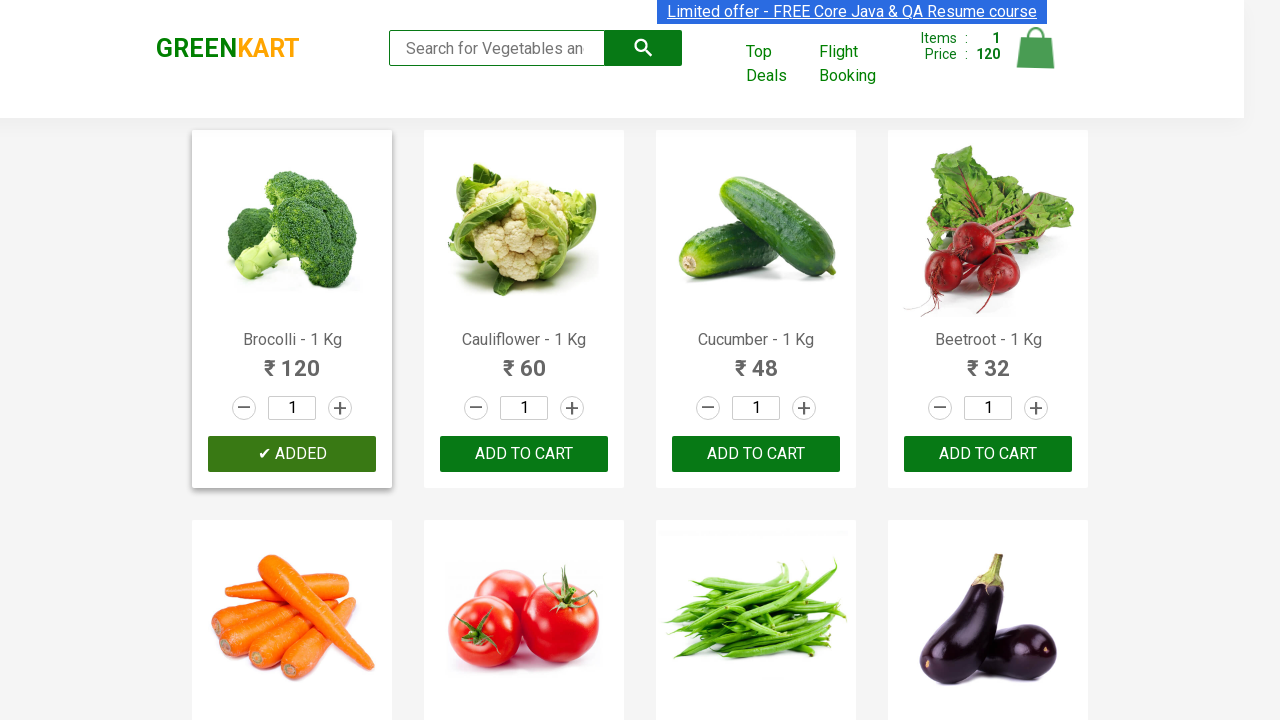

Added Cucumber to cart
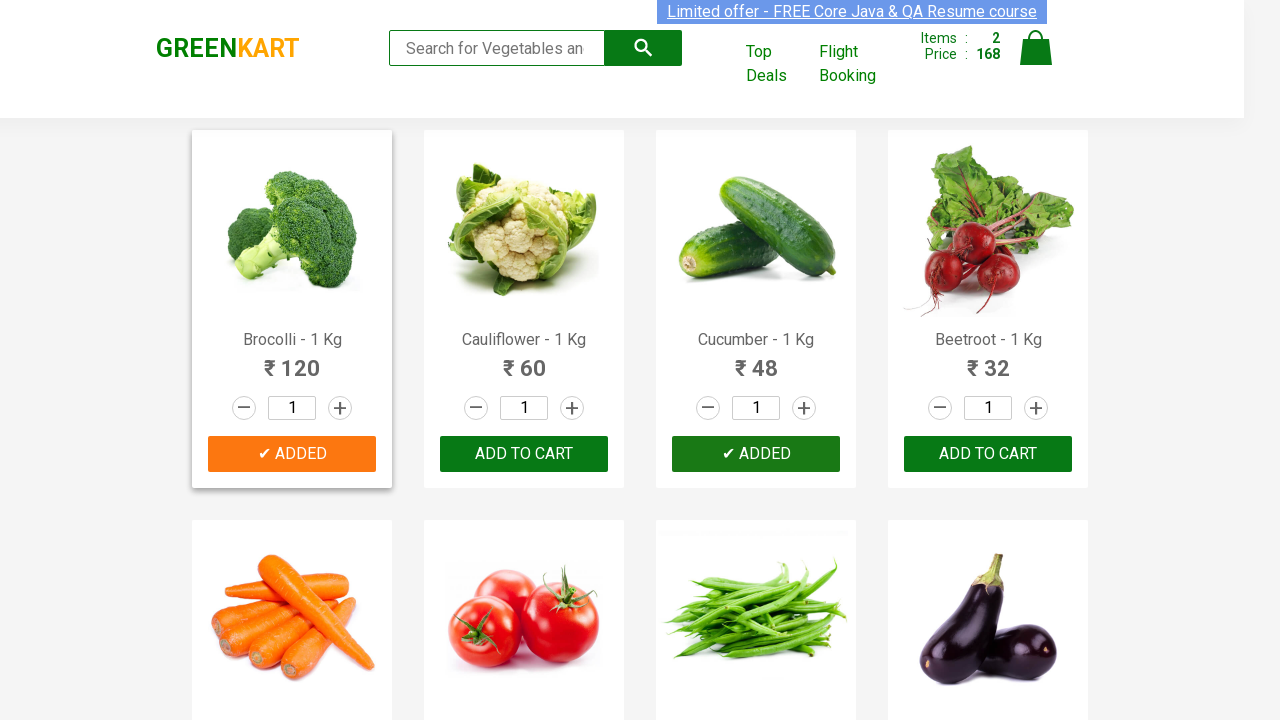

Added Beetroot to cart
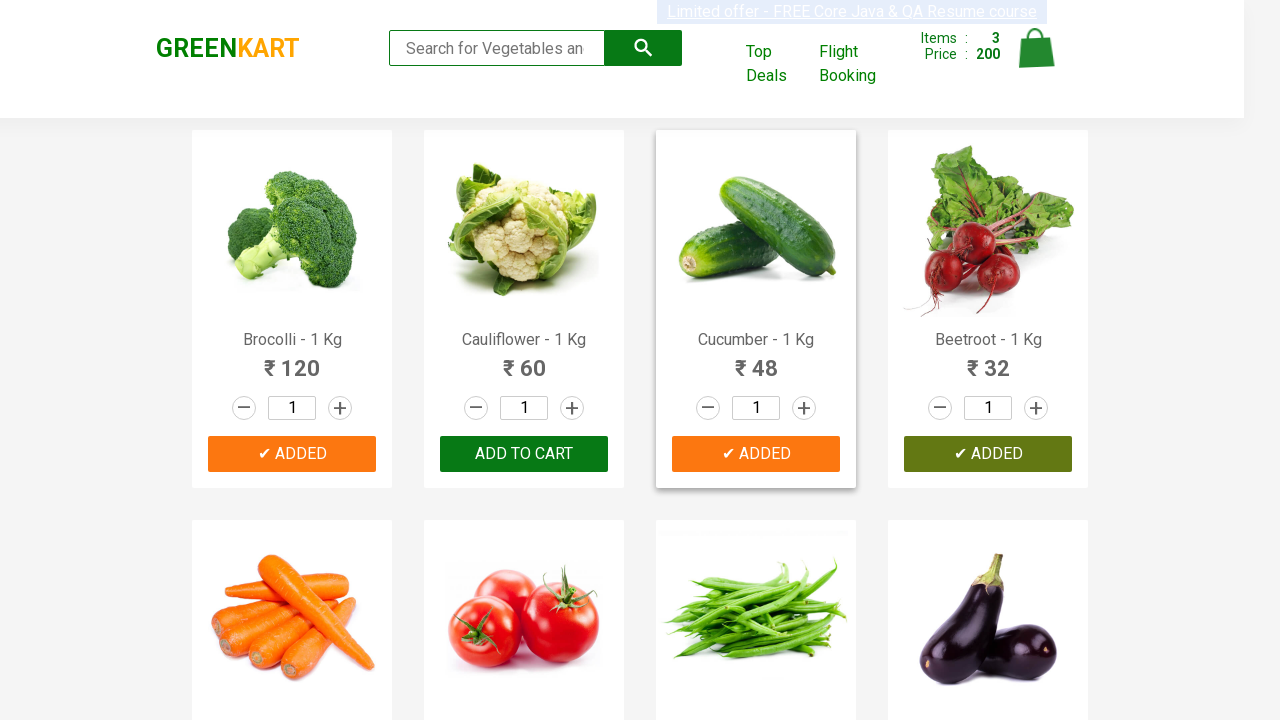

Added Mushroom to cart
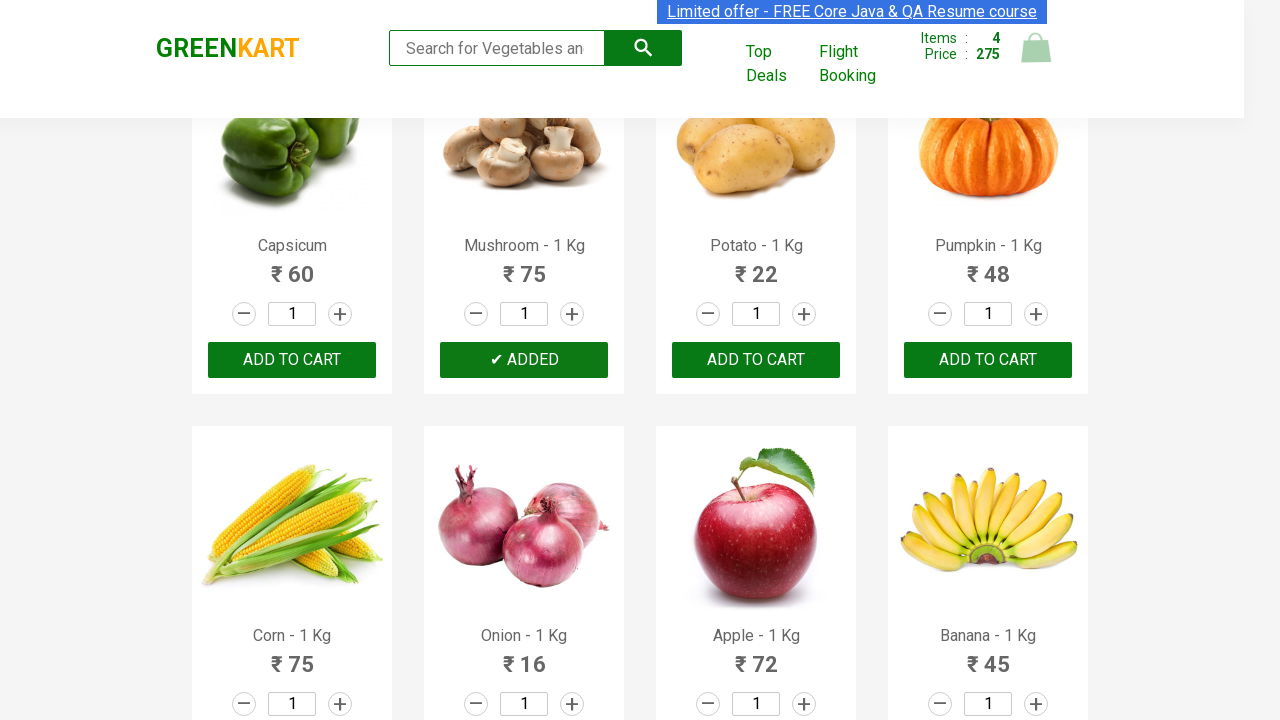

Added Pumpkin to cart
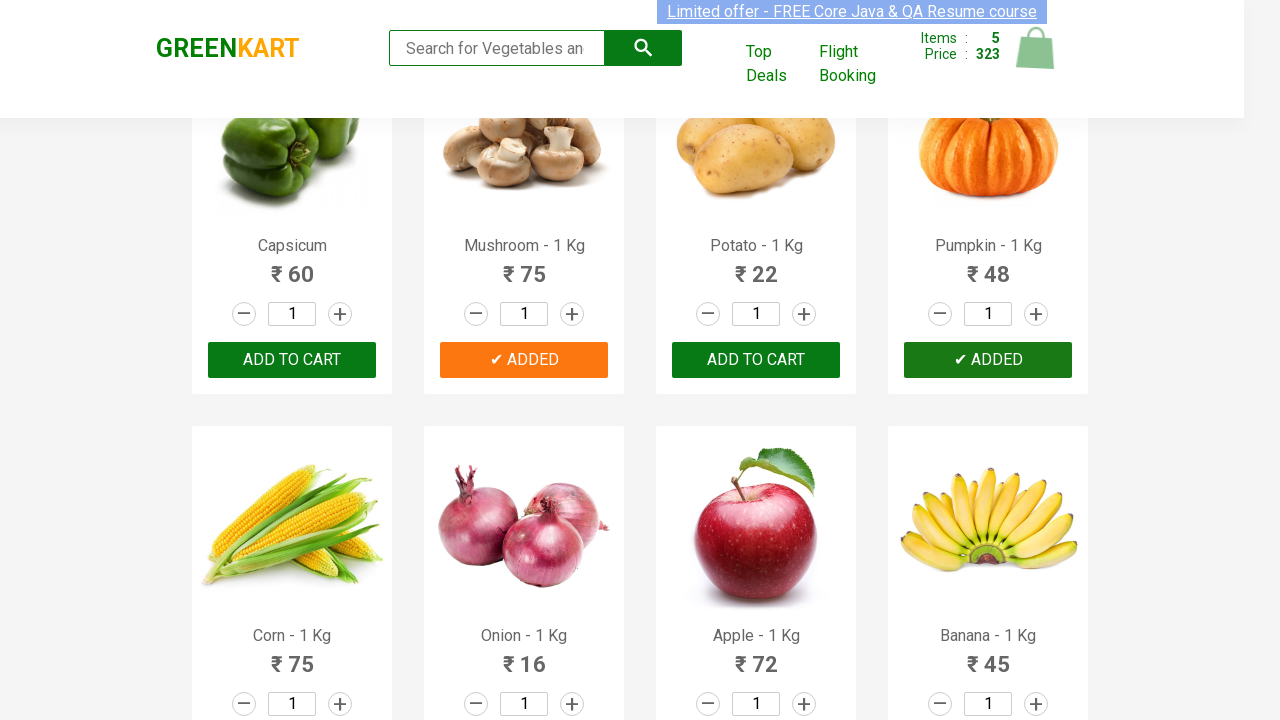

Added Apple to cart
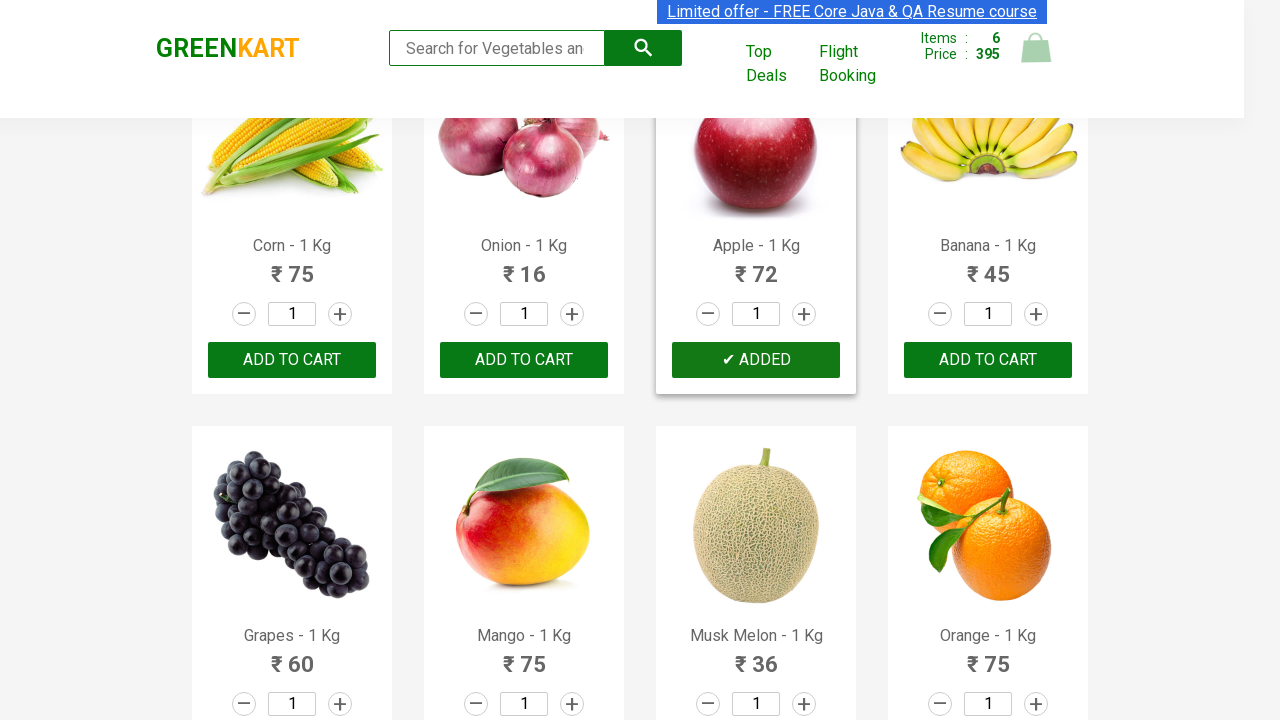

Successfully added all 6 items to cart
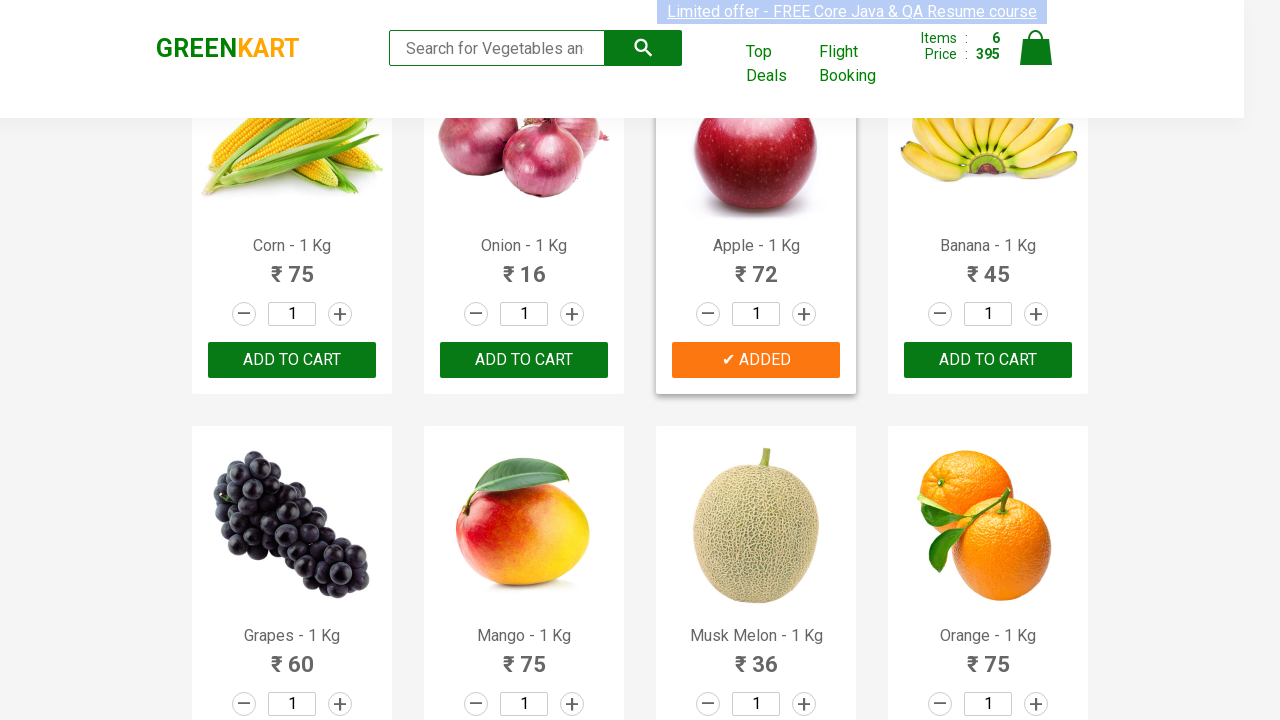

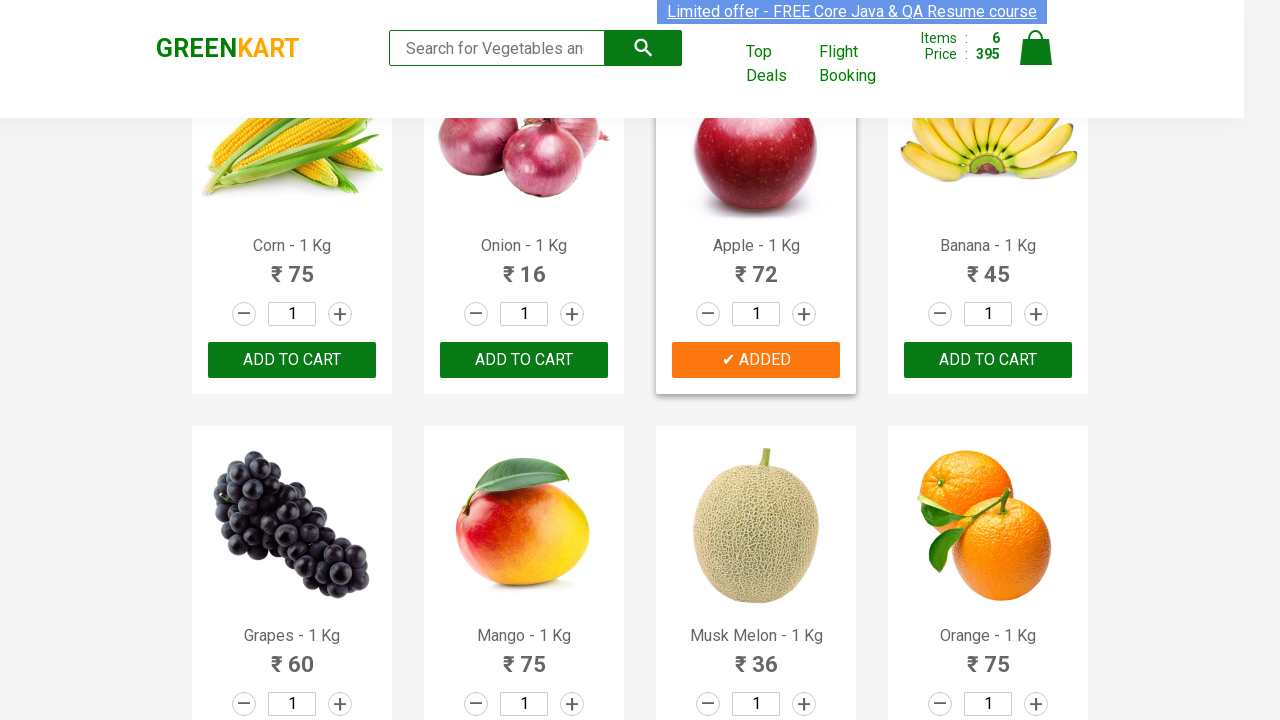